Tests the SweetAlert library demo by clicking the preview button to trigger a sweet alert popup, then clicking OK to dismiss it

Starting URL: https://sweetalert.js.org/guides/#getting-started

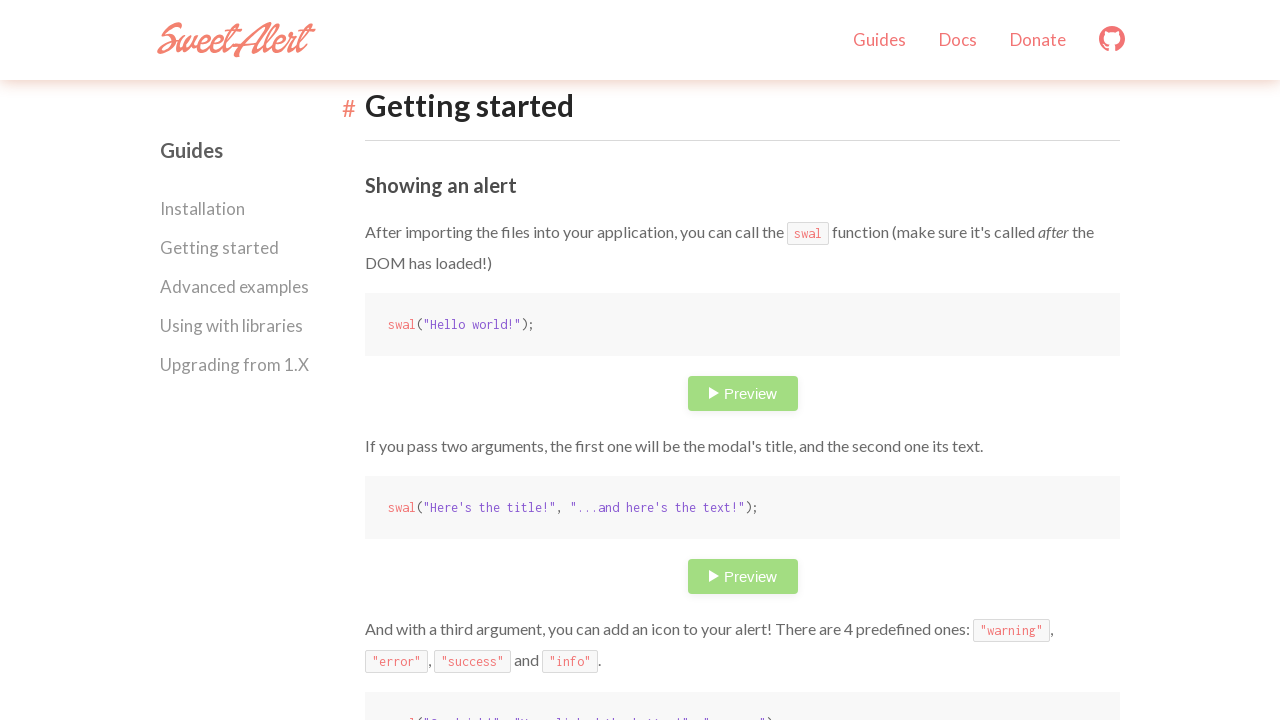

Clicked preview button to trigger SweetAlert popup at (742, 393) on .preview
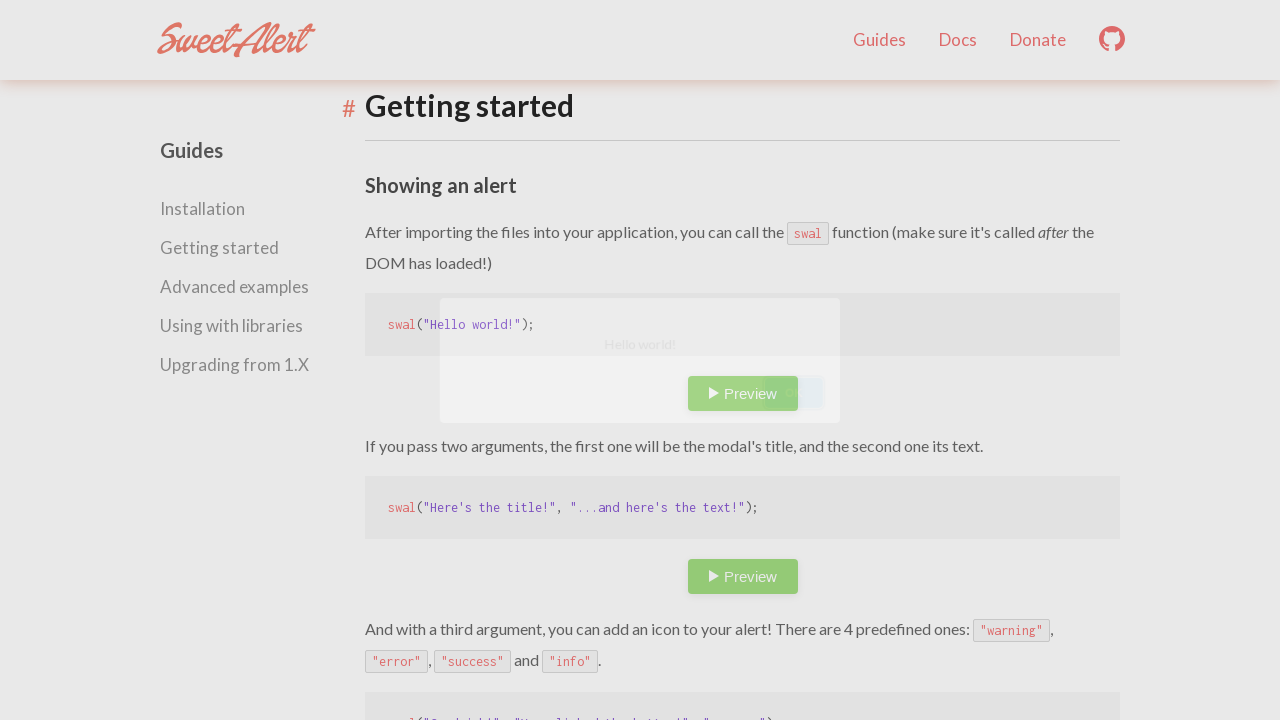

SweetAlert popup appeared with OK button
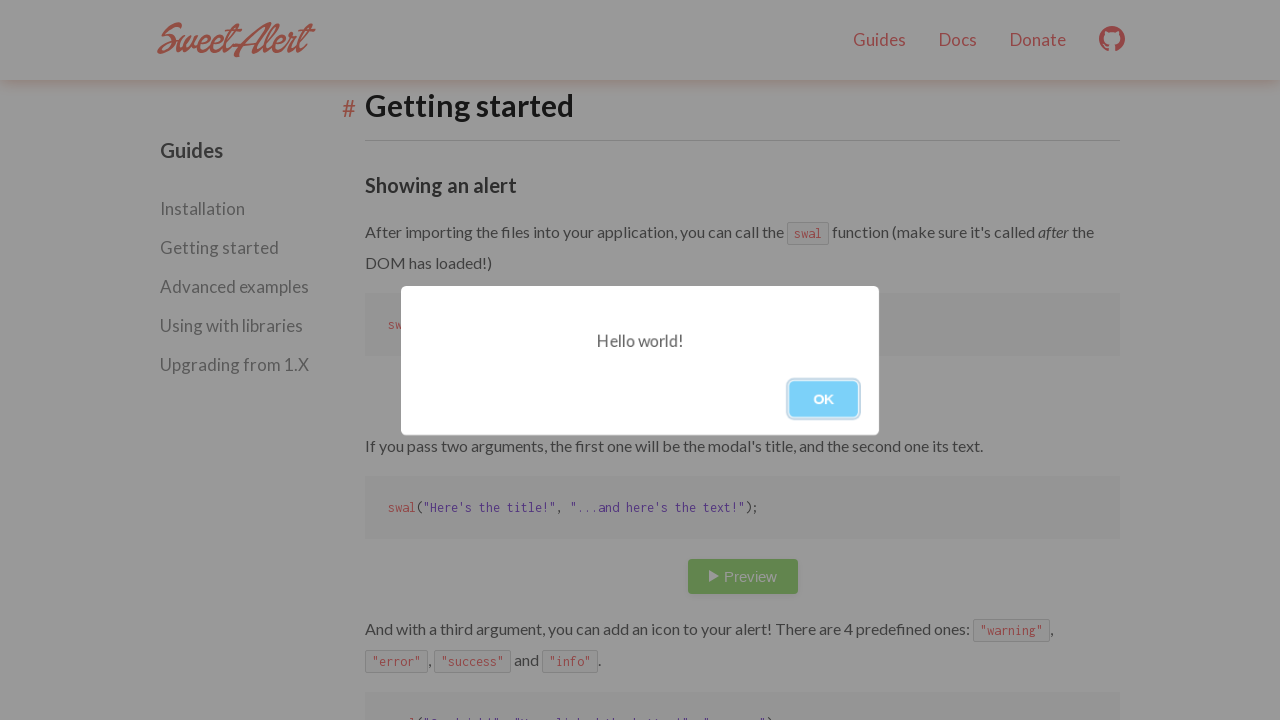

Clicked OK button to dismiss SweetAlert popup at (824, 398) on xpath=//button[contains(text(),'OK')]
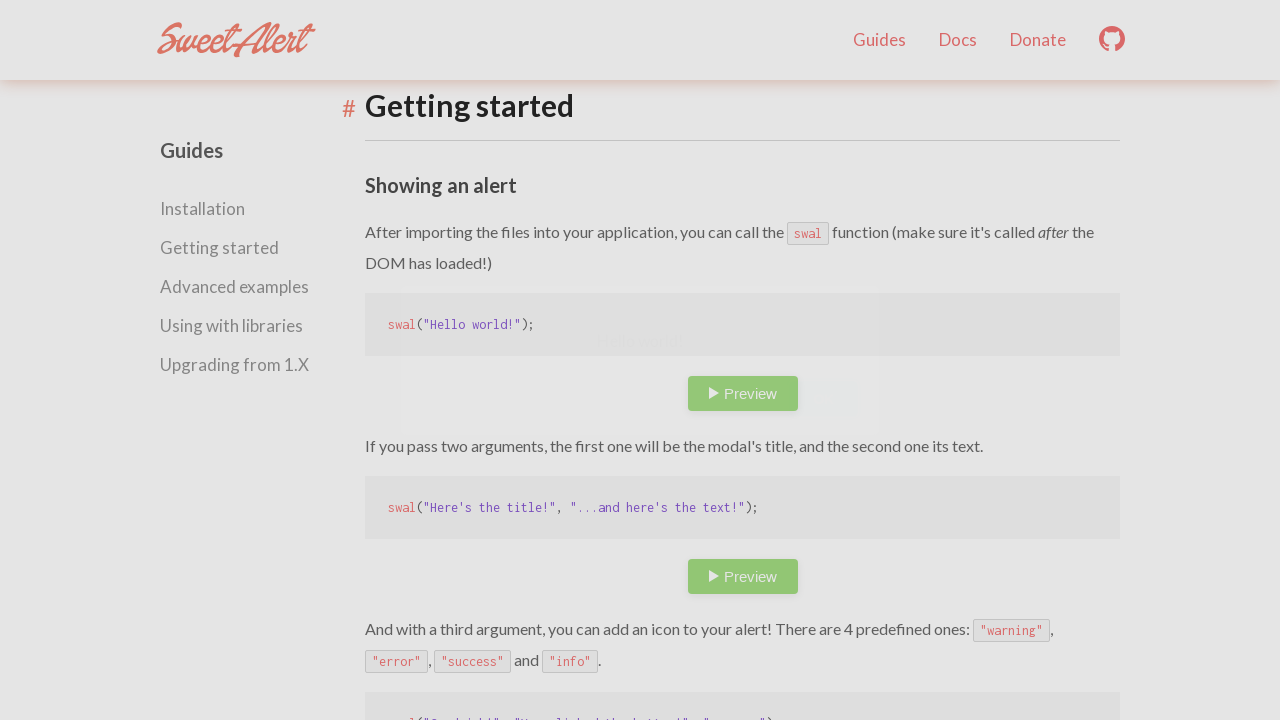

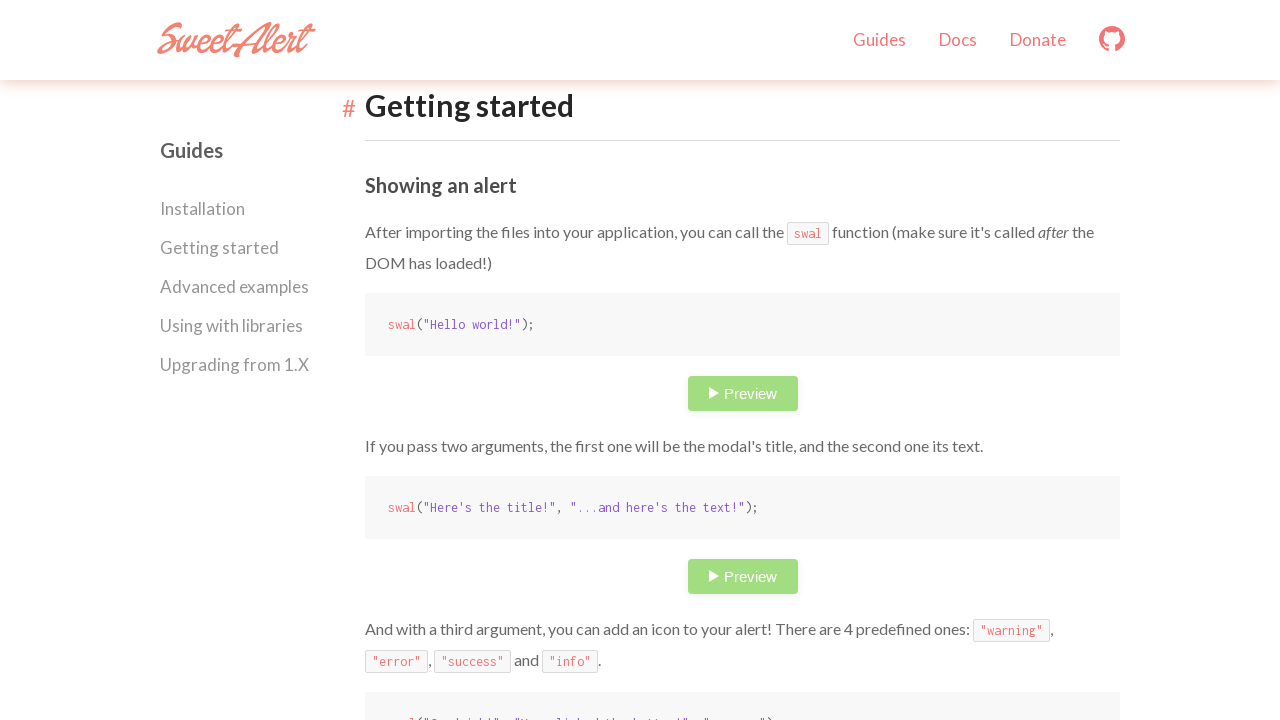